Tests drag and drop functionality by dragging a bot element to a target destination.

Starting URL: https://obstaclecourse.tricentis.com/Obstacles/60469

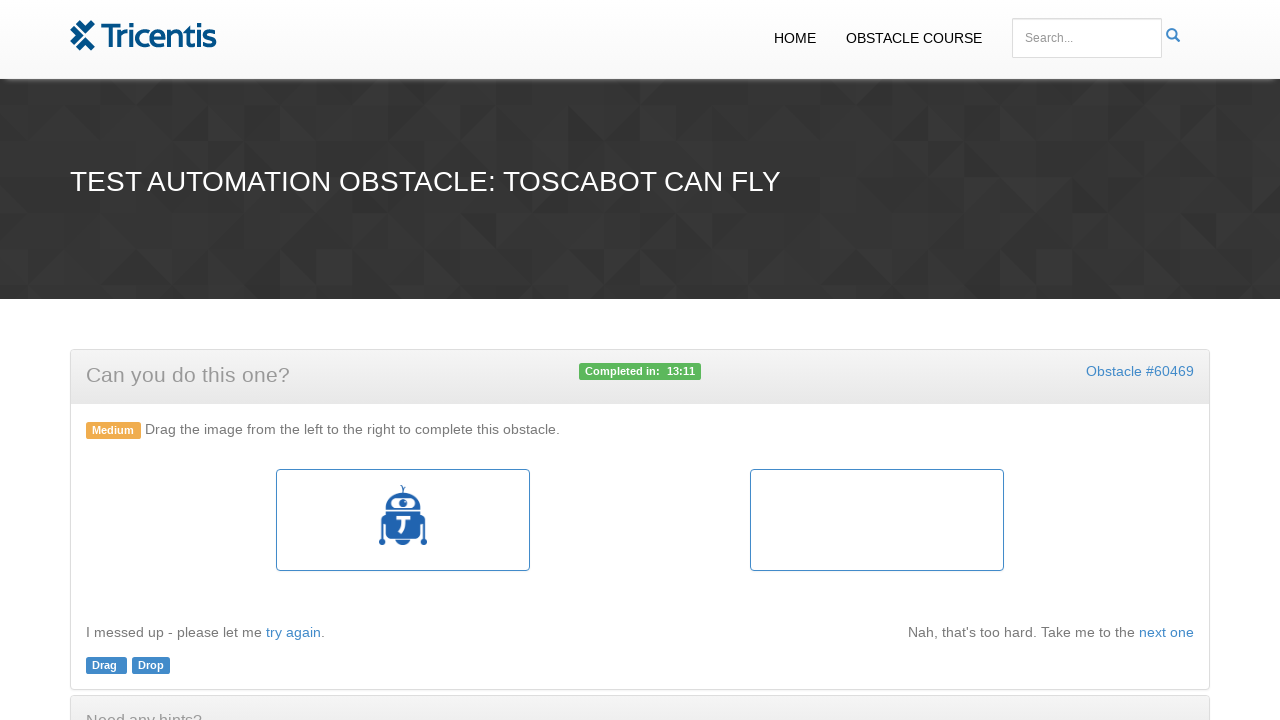

Navigated to obstacle course page
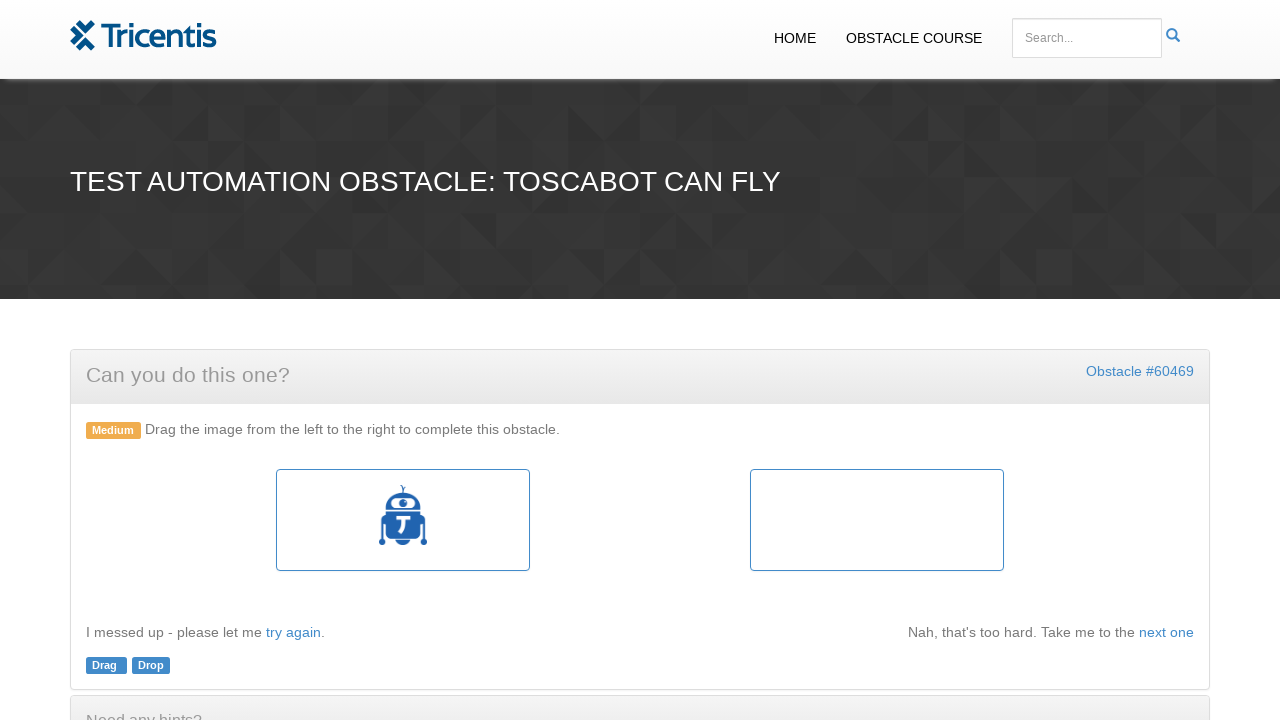

Dragged toscabot element to target destination at (877, 520)
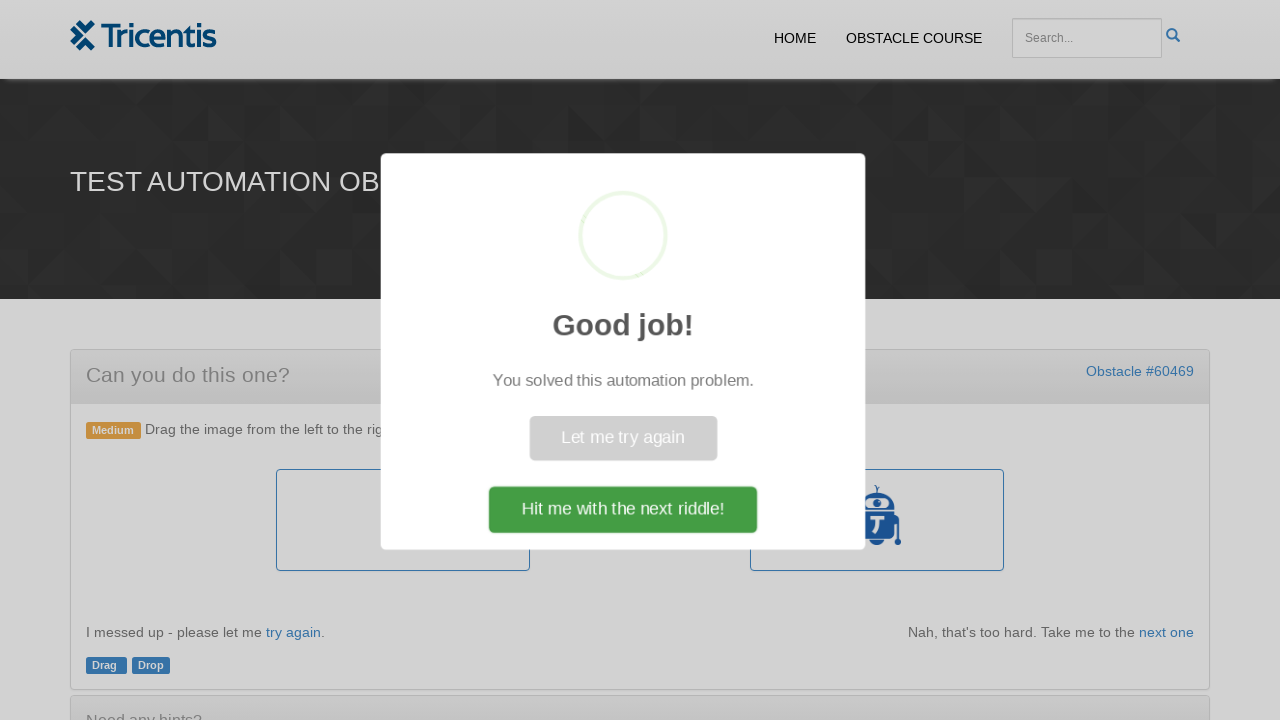

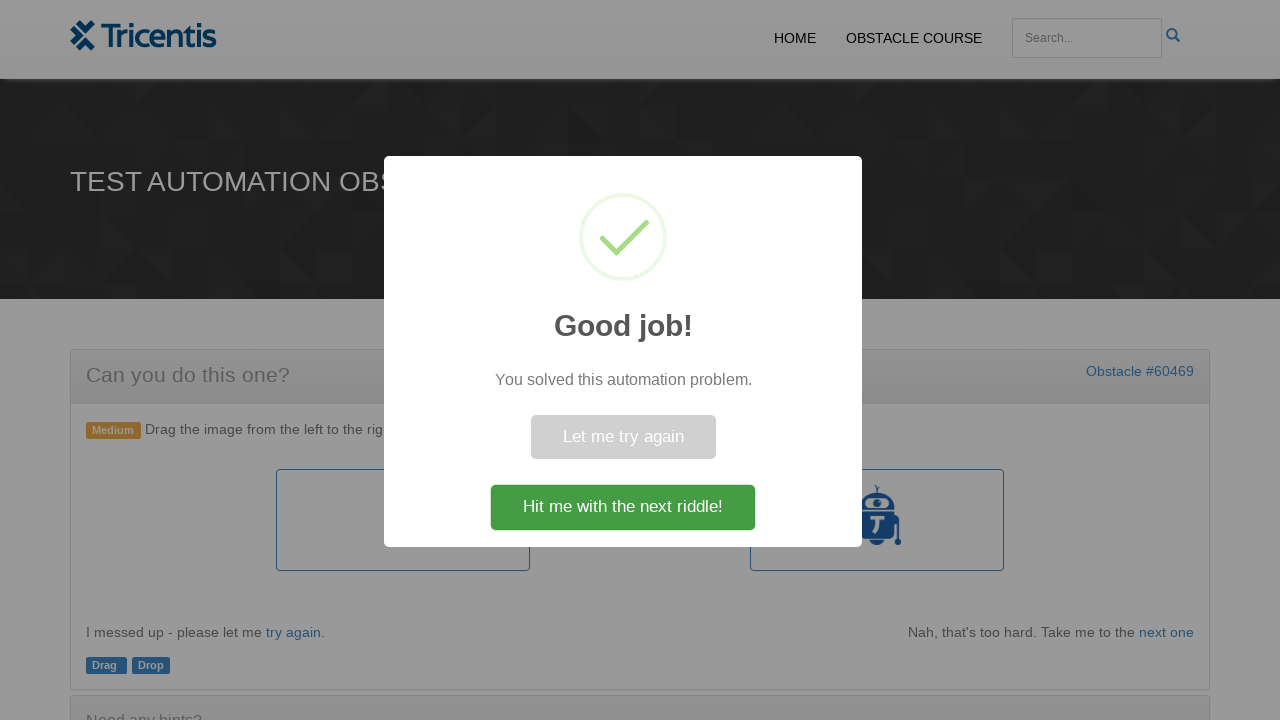